Tests the add/remove elements functionality by clicking Add Element button, verifying Delete button appears, then clicking Delete to remove it

Starting URL: https://the-internet.herokuapp.com/add_remove_elements/

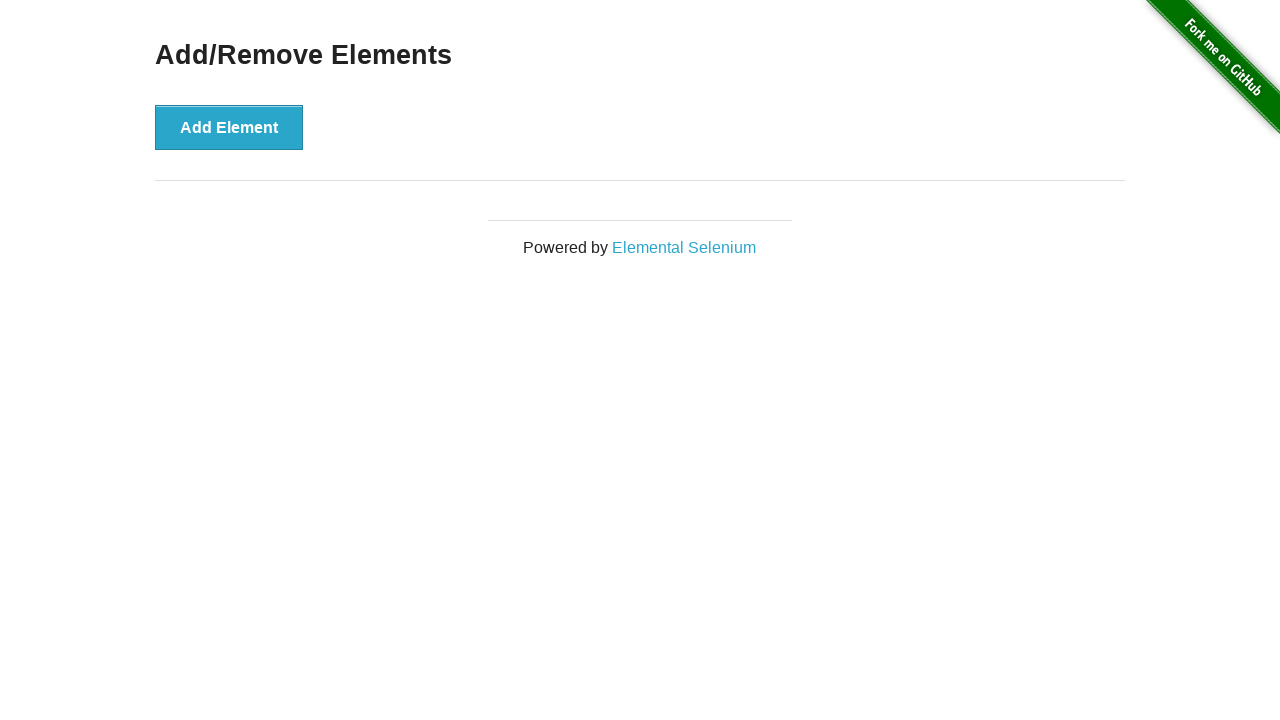

Clicked Add Element button at (229, 127) on button:has-text('Add Element')
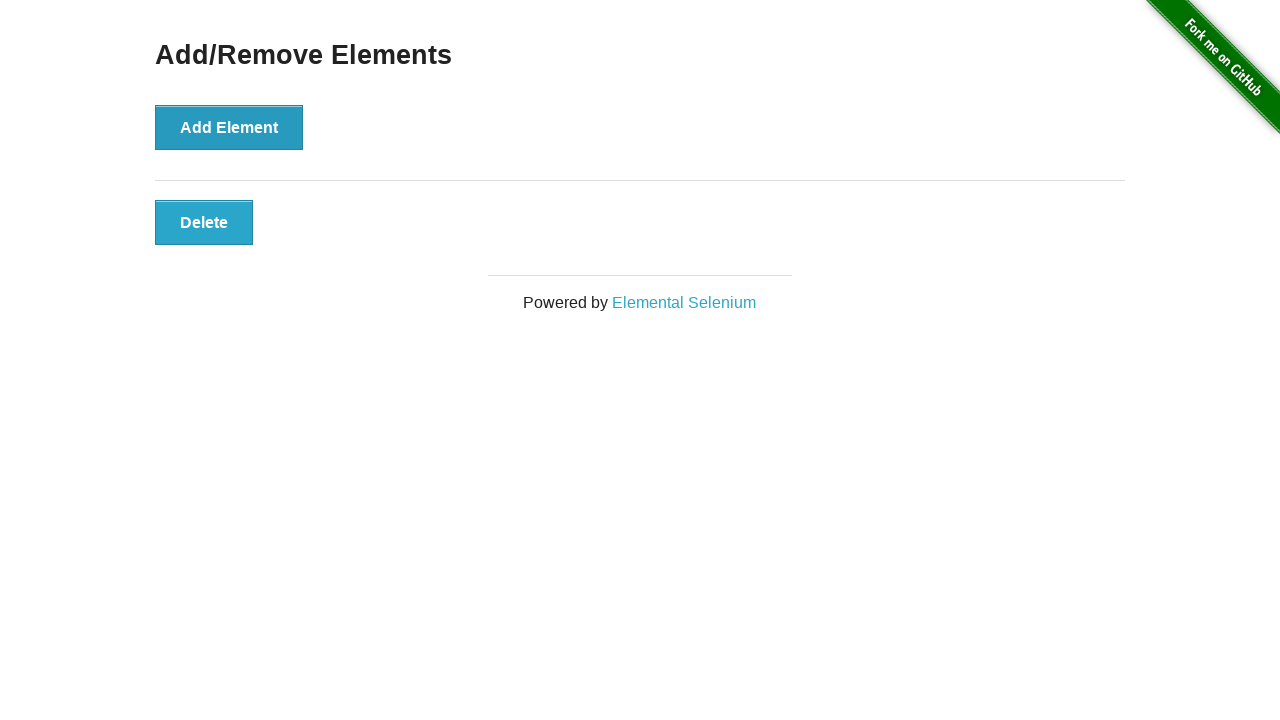

Delete button appeared after adding element
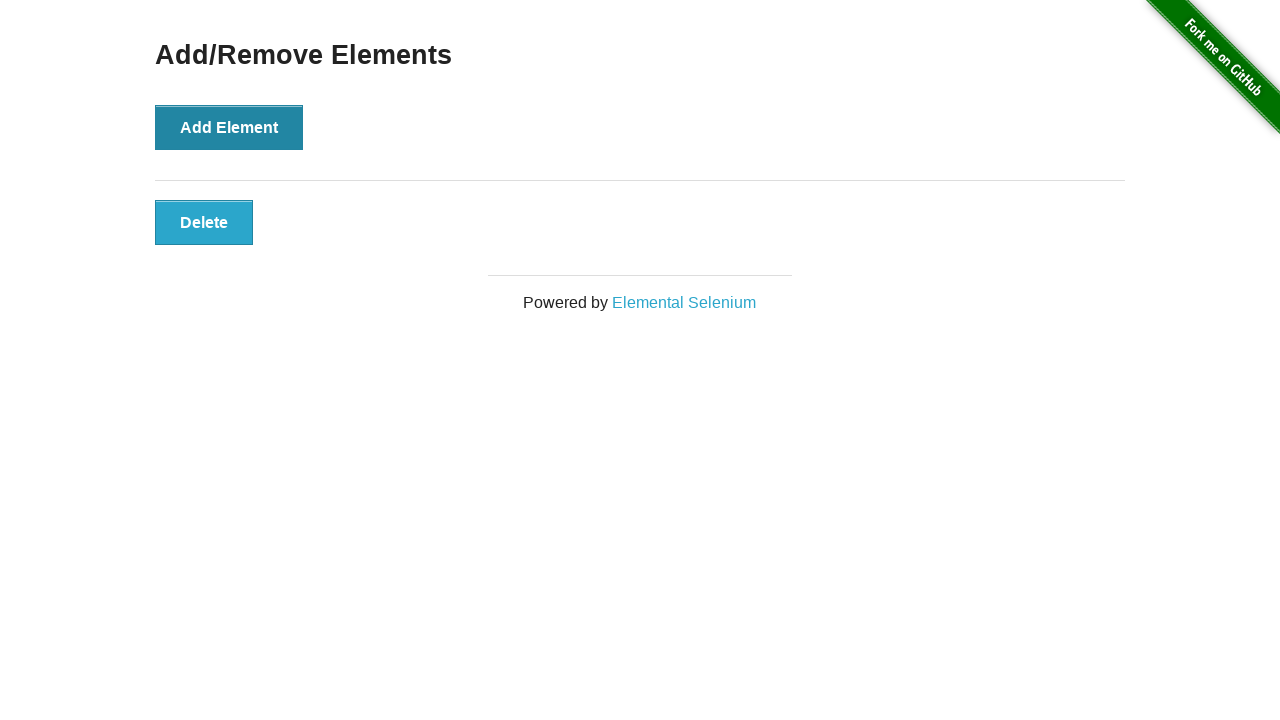

Clicked Delete button to remove the element at (204, 222) on button.added-manually
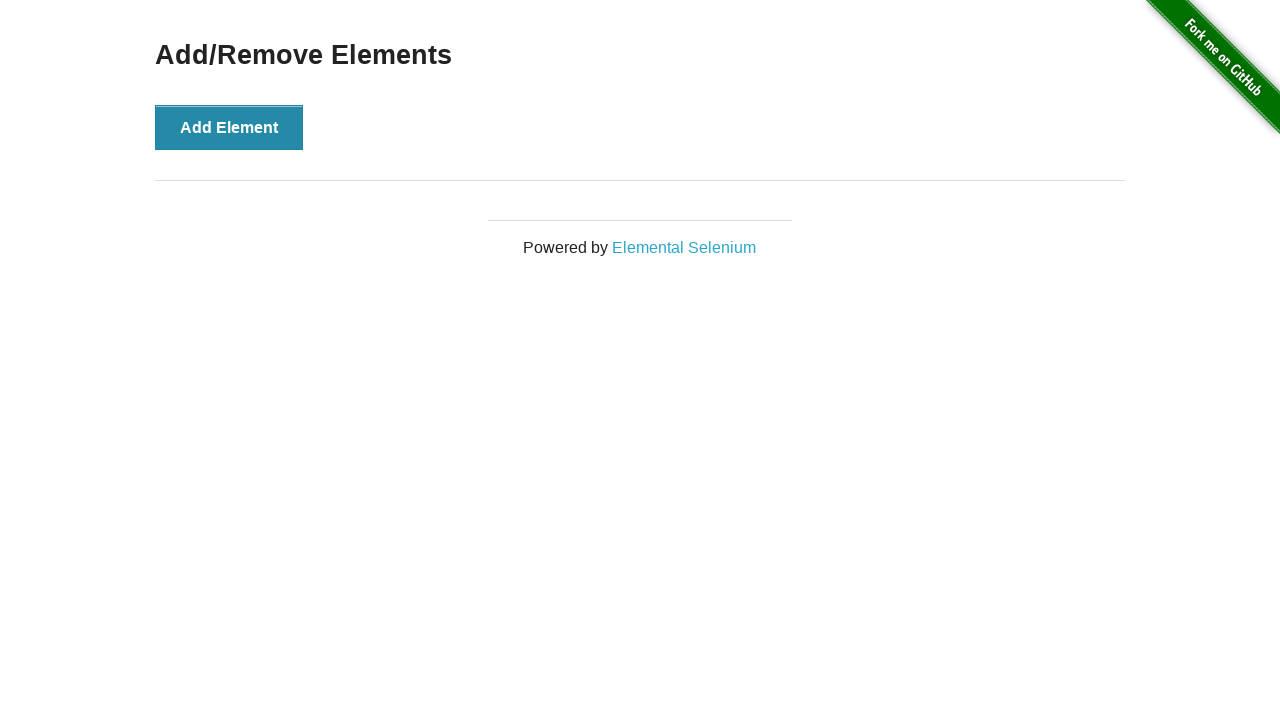

Verified Add/Remove Elements heading is still visible
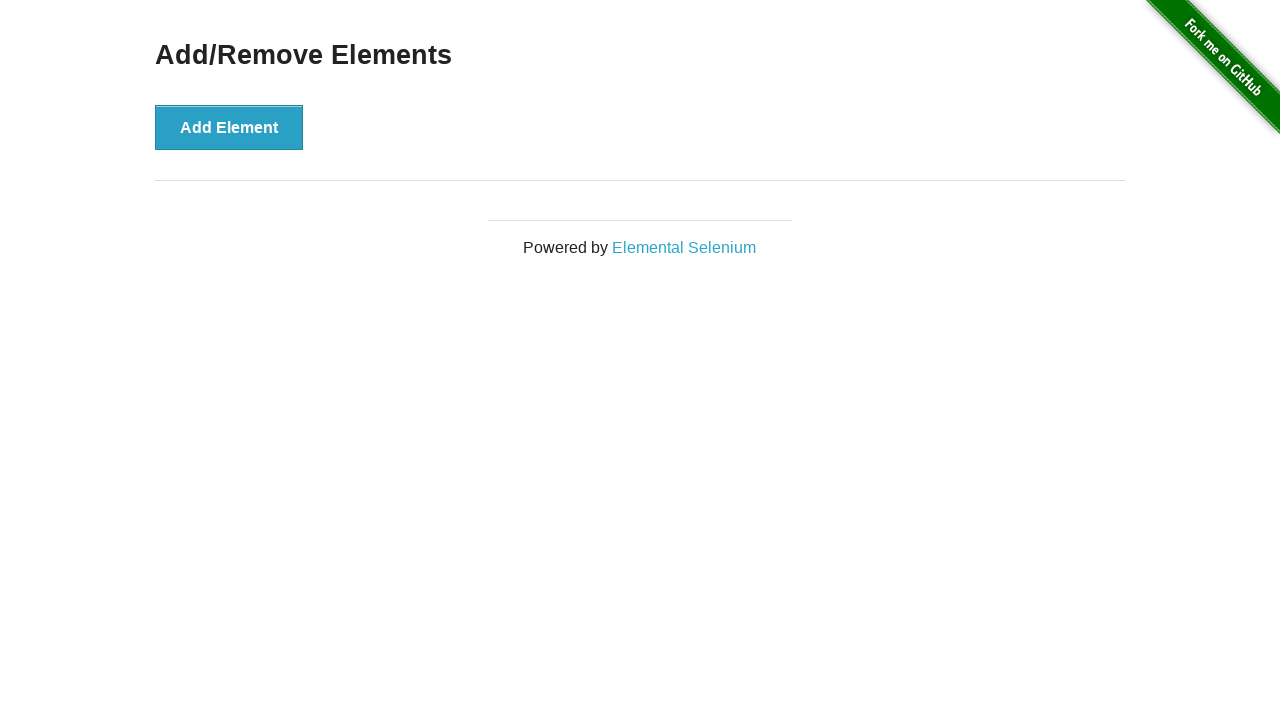

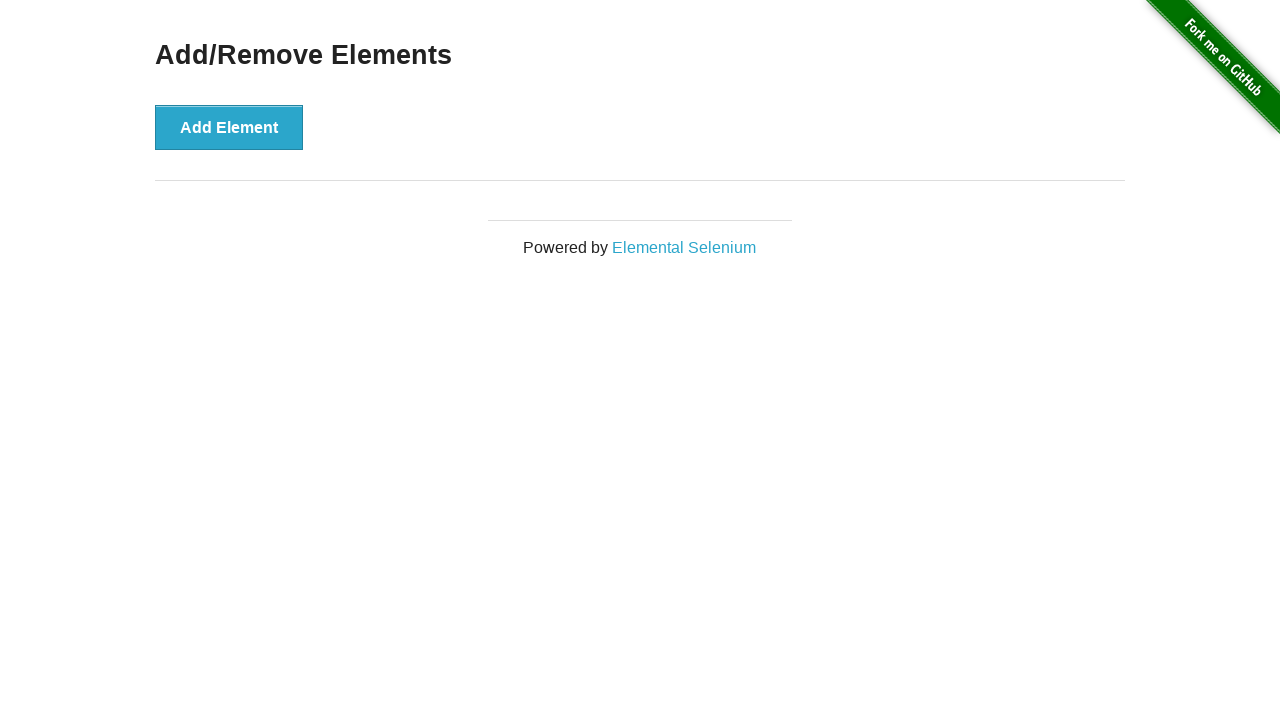